Tests handling a JavaScript prompt by entering text and clicking OK, then verifying the entered text is displayed

Starting URL: https://the-internet.herokuapp.com/javascript_alerts

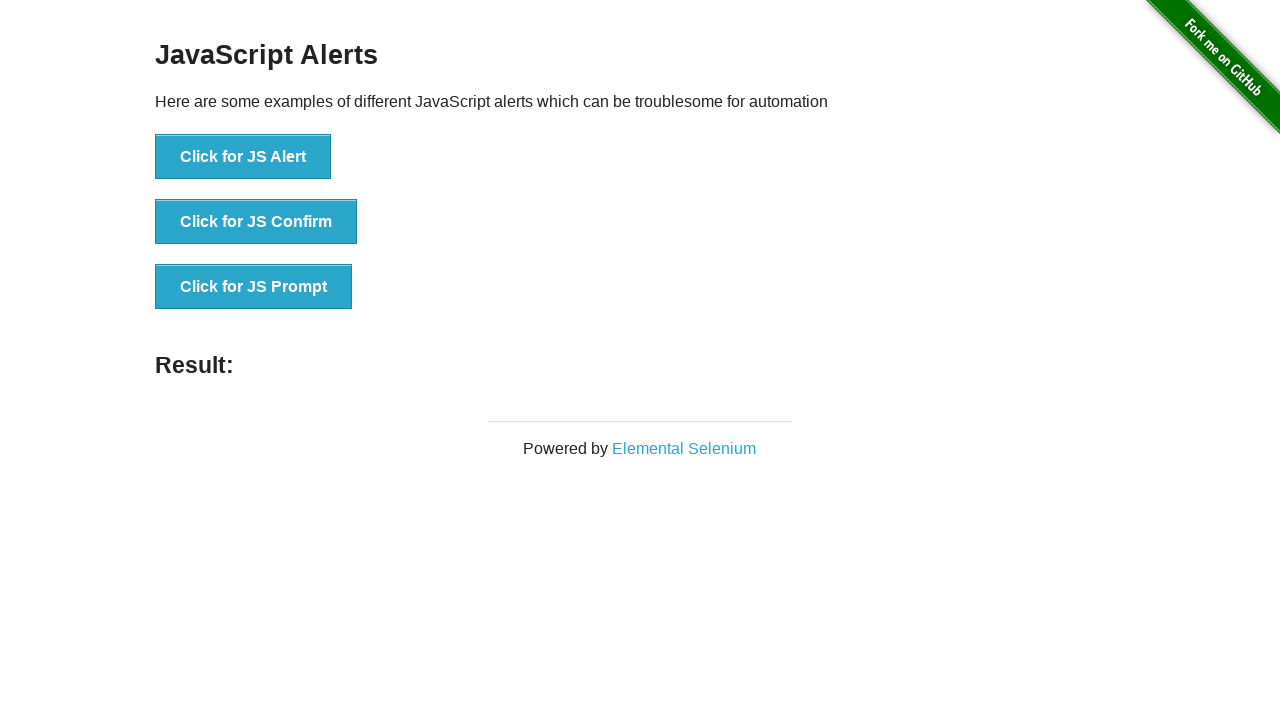

Set up dialog handler to accept prompt with text 'TestUser123'
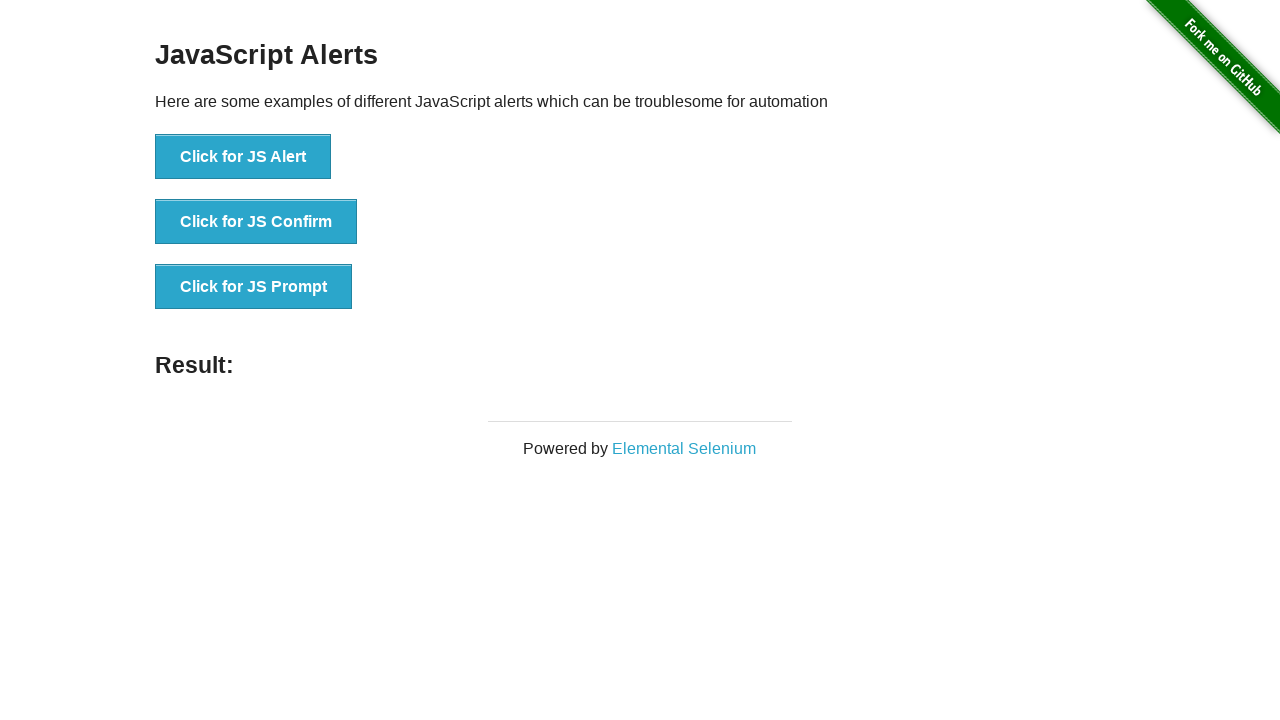

Clicked 'Click for JS Prompt' button to trigger JavaScript prompt dialog at (254, 287) on xpath=//button[text()='Click for JS Prompt']
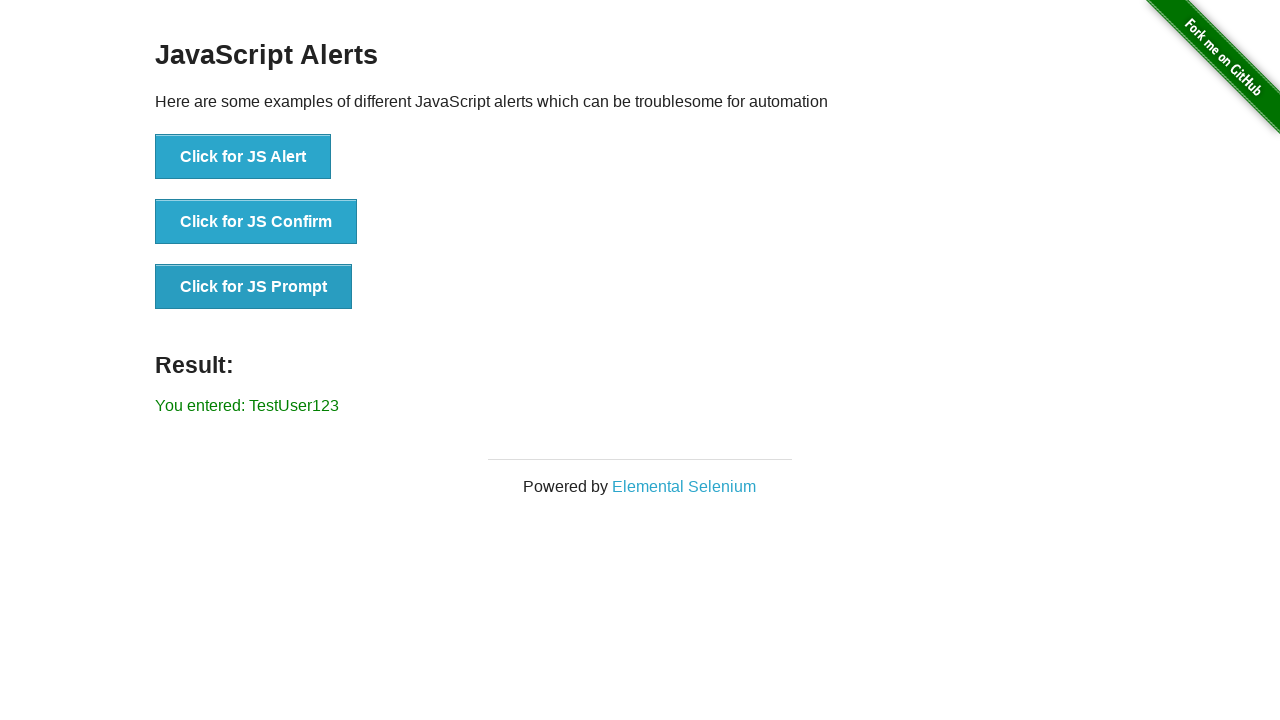

Verified that result displays the entered text 'You entered: TestUser123'
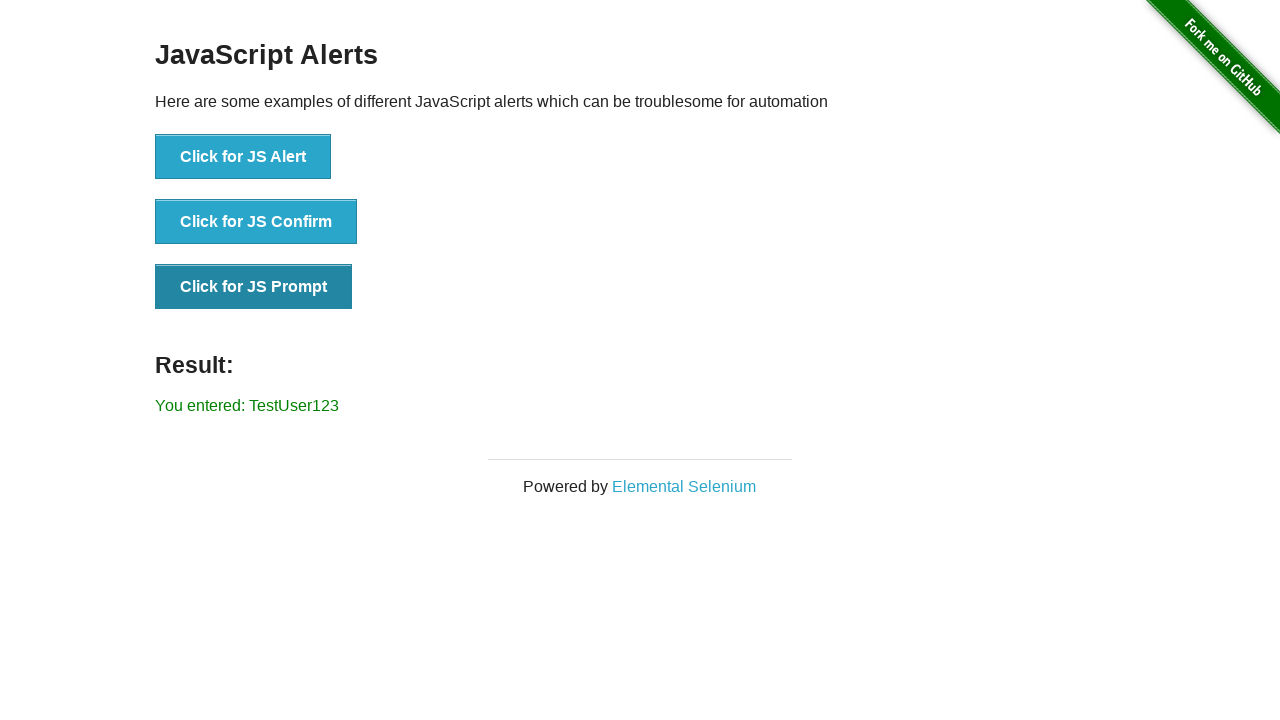

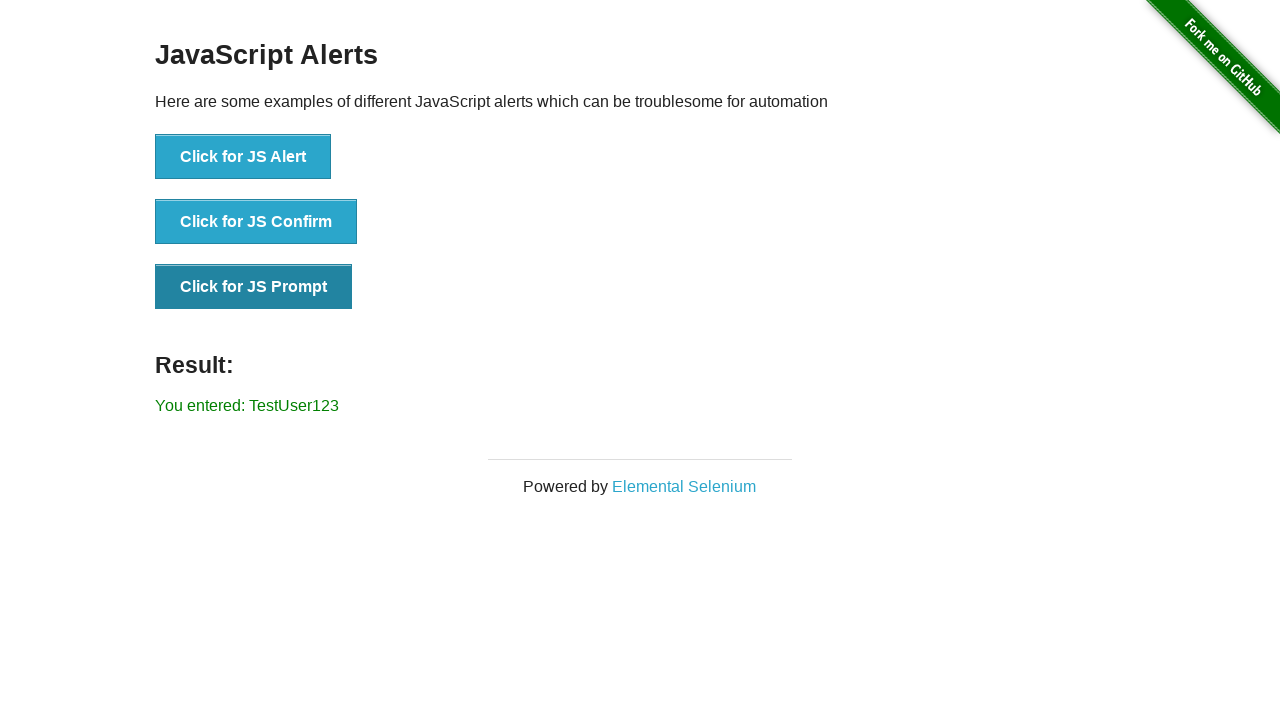